Navigates to a Tokopedia store page and waits for it to load

Starting URL: https://tokopedia.com/gadzilastore

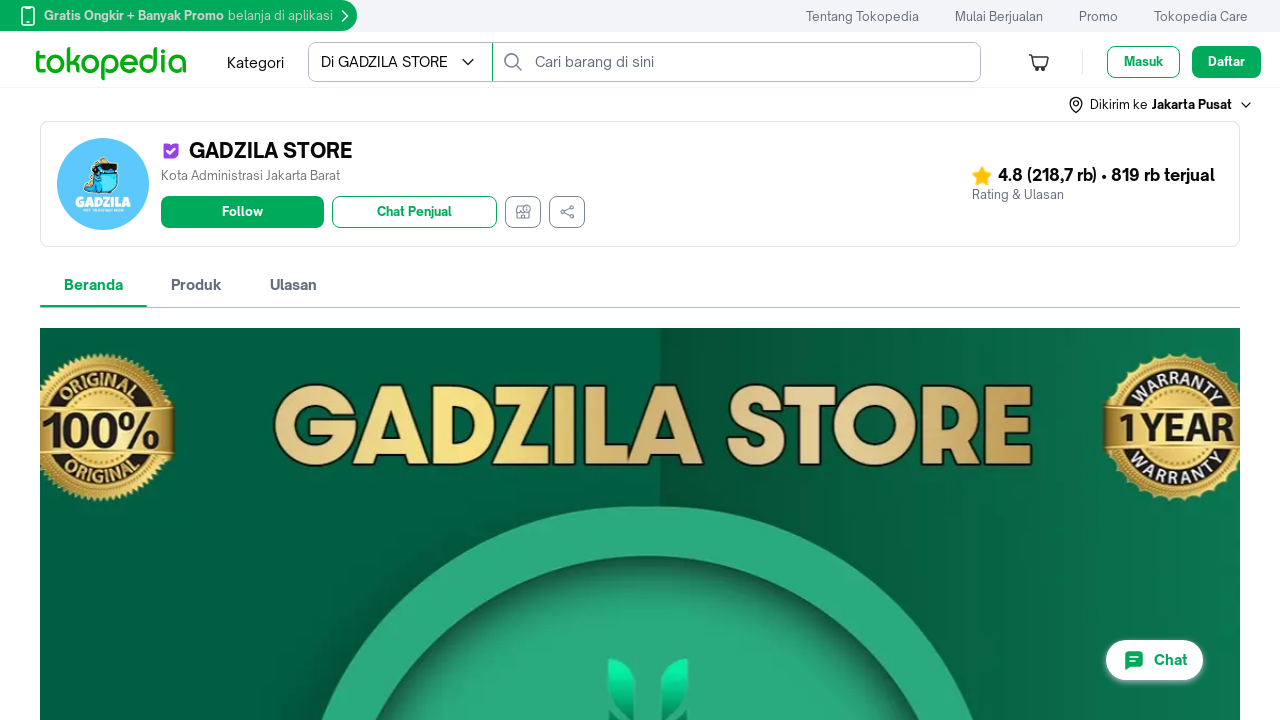

Navigated to Tokopedia store page (gadzilastore)
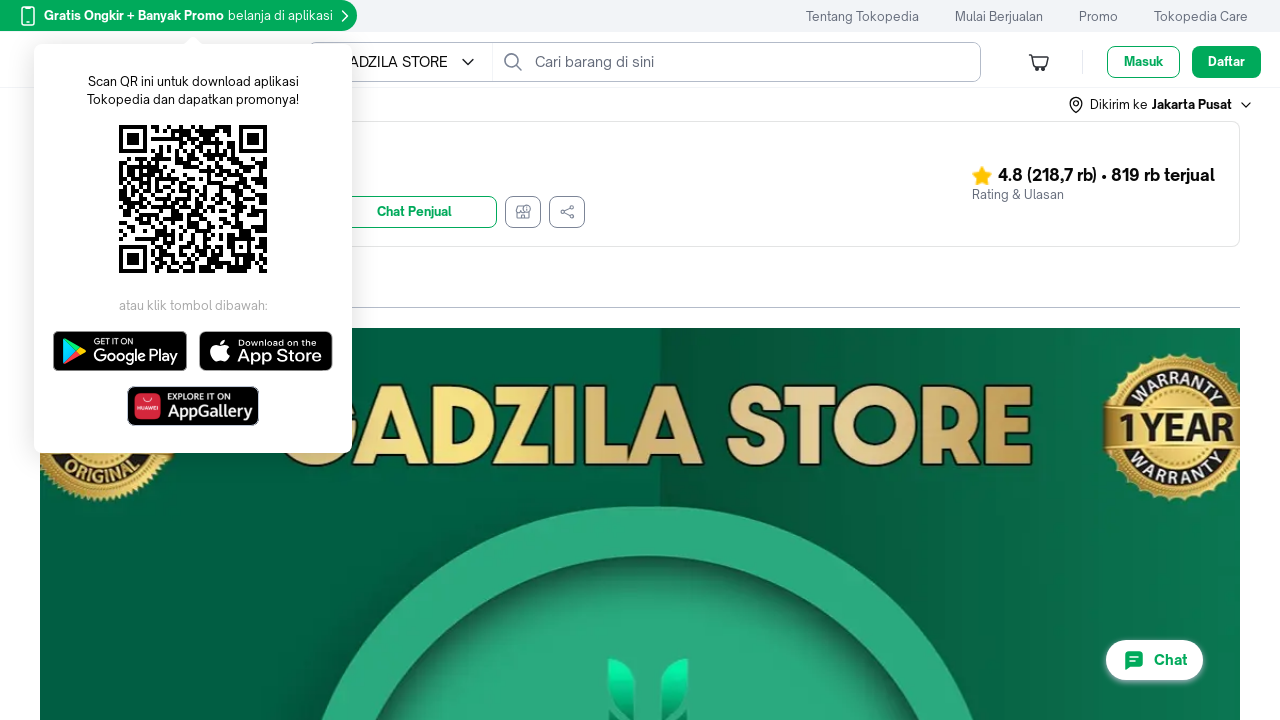

Page DOM content has loaded
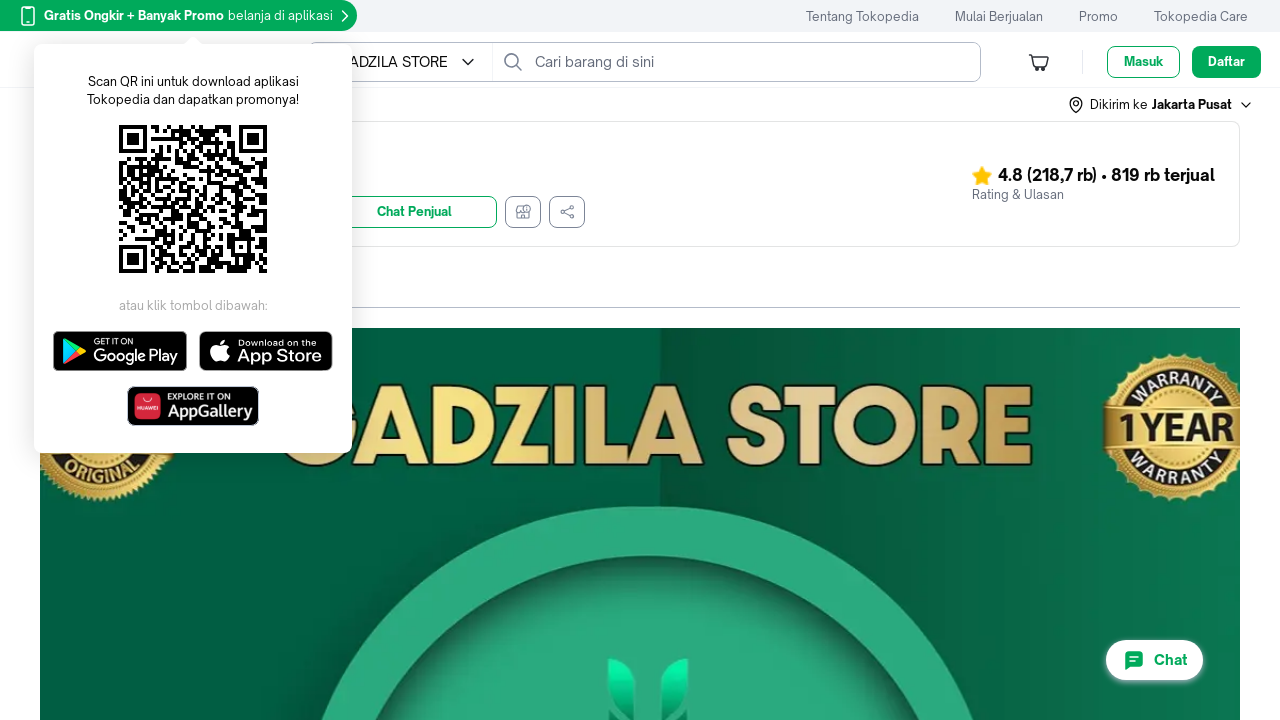

Body element is present - store page has loaded successfully
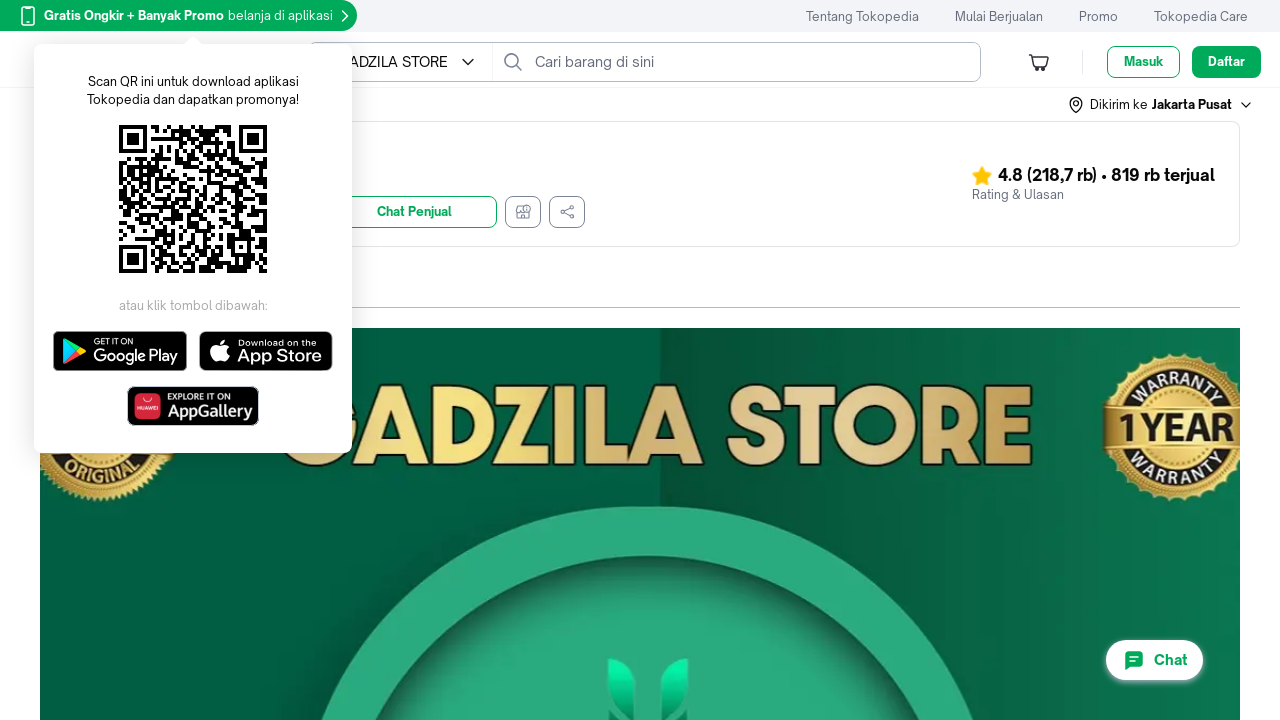

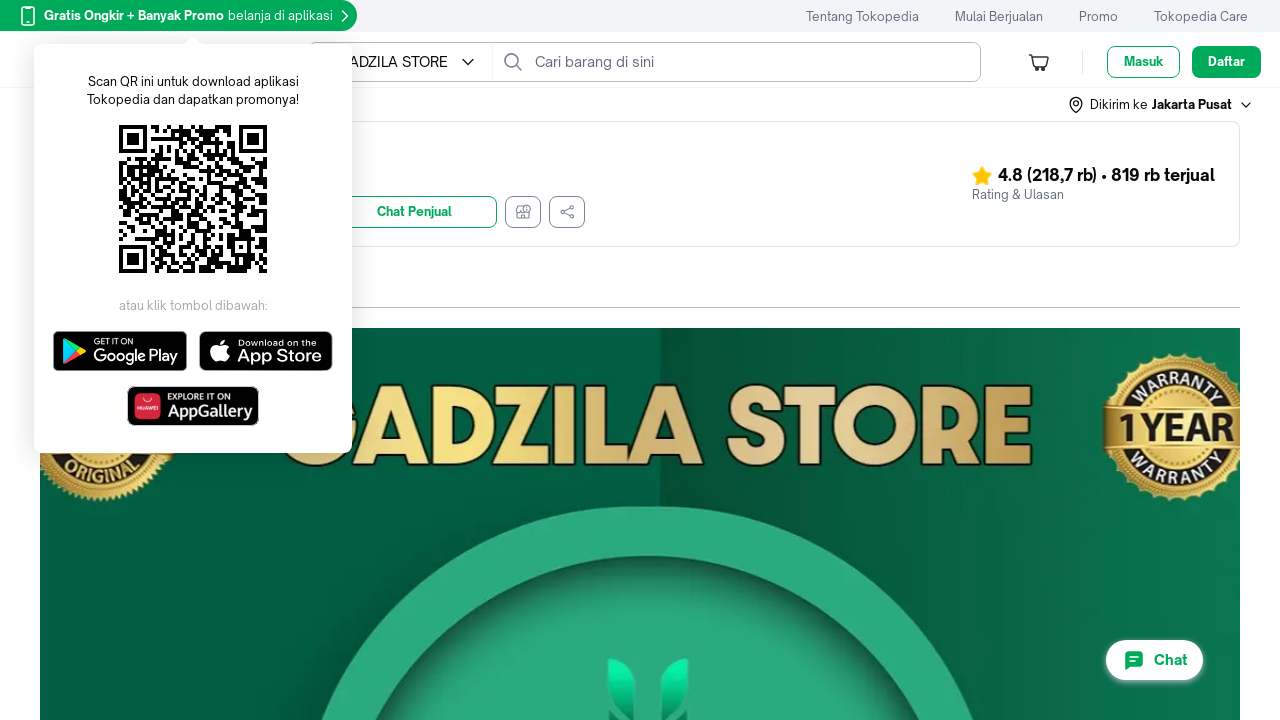